Tests static dropdown functionality by selecting options using three different methods: by index, by visible text, and by value on a practice dropdown element.

Starting URL: https://rahulshettyacademy.com/dropdownsPractise

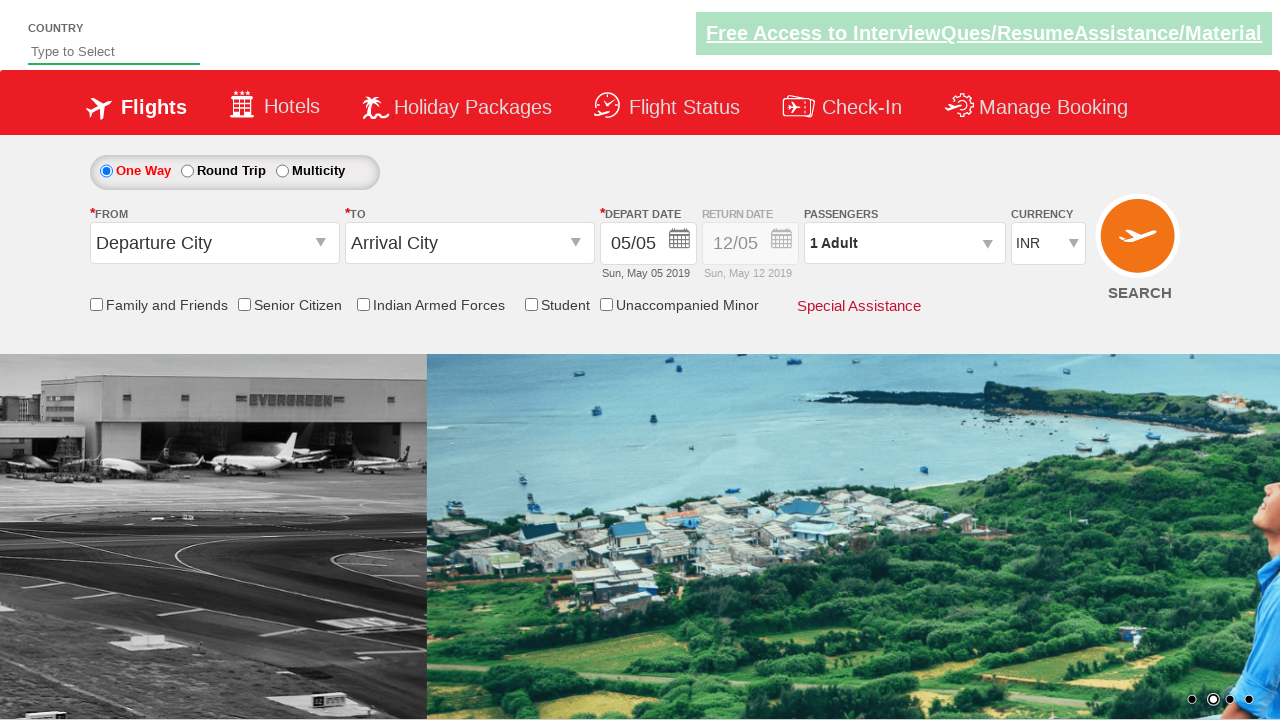

Selected dropdown option by index 3 on #ctl00_mainContent_DropDownListCurrency
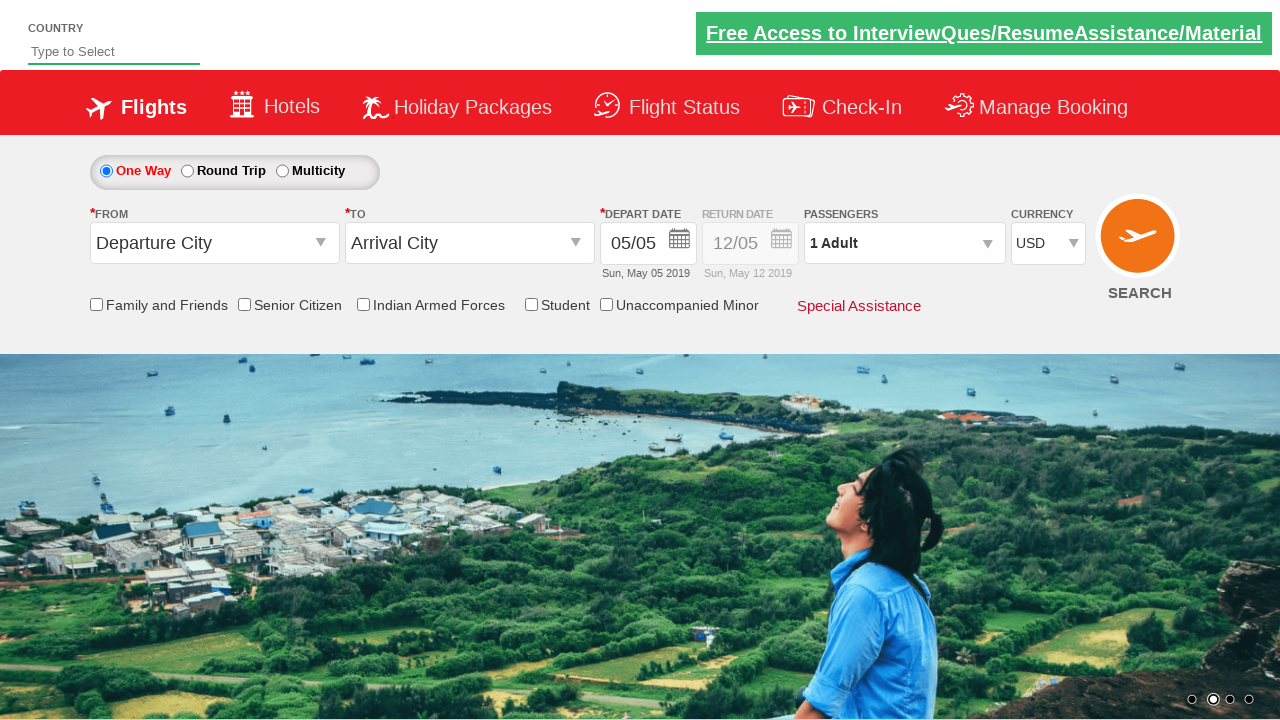

Selected dropdown option by visible text 'AED' on #ctl00_mainContent_DropDownListCurrency
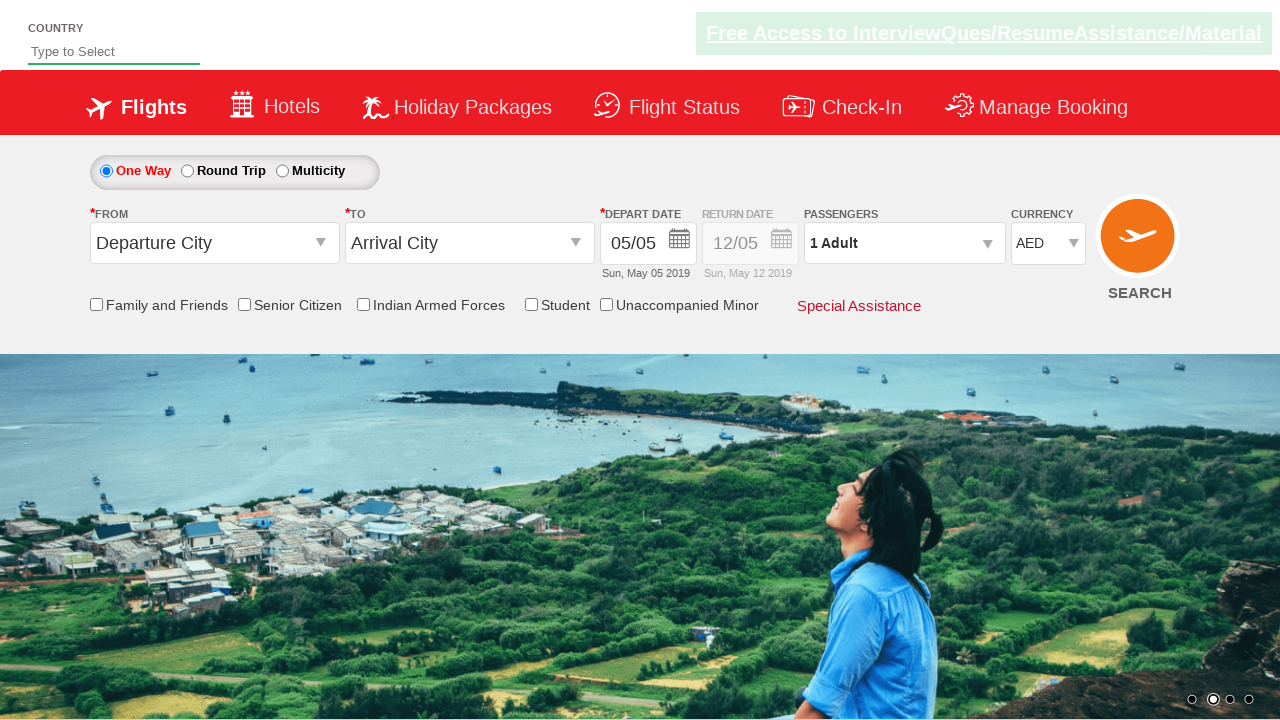

Selected dropdown option by value 'INR' on #ctl00_mainContent_DropDownListCurrency
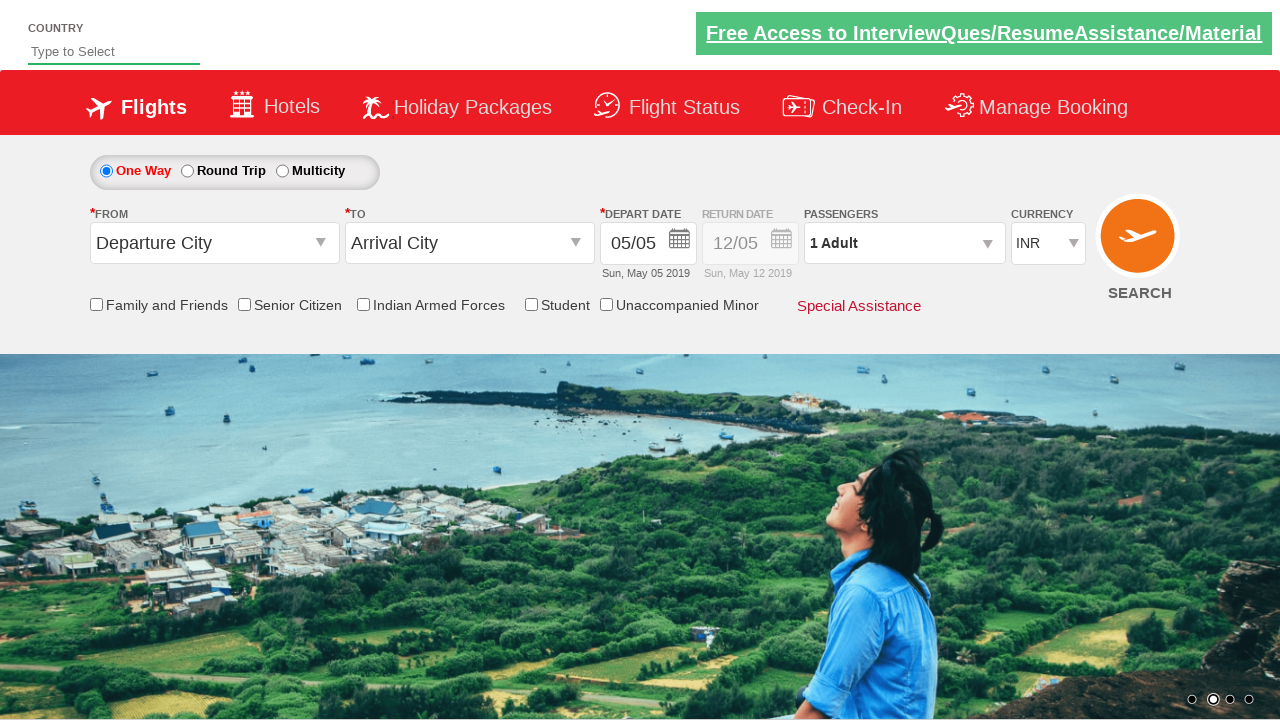

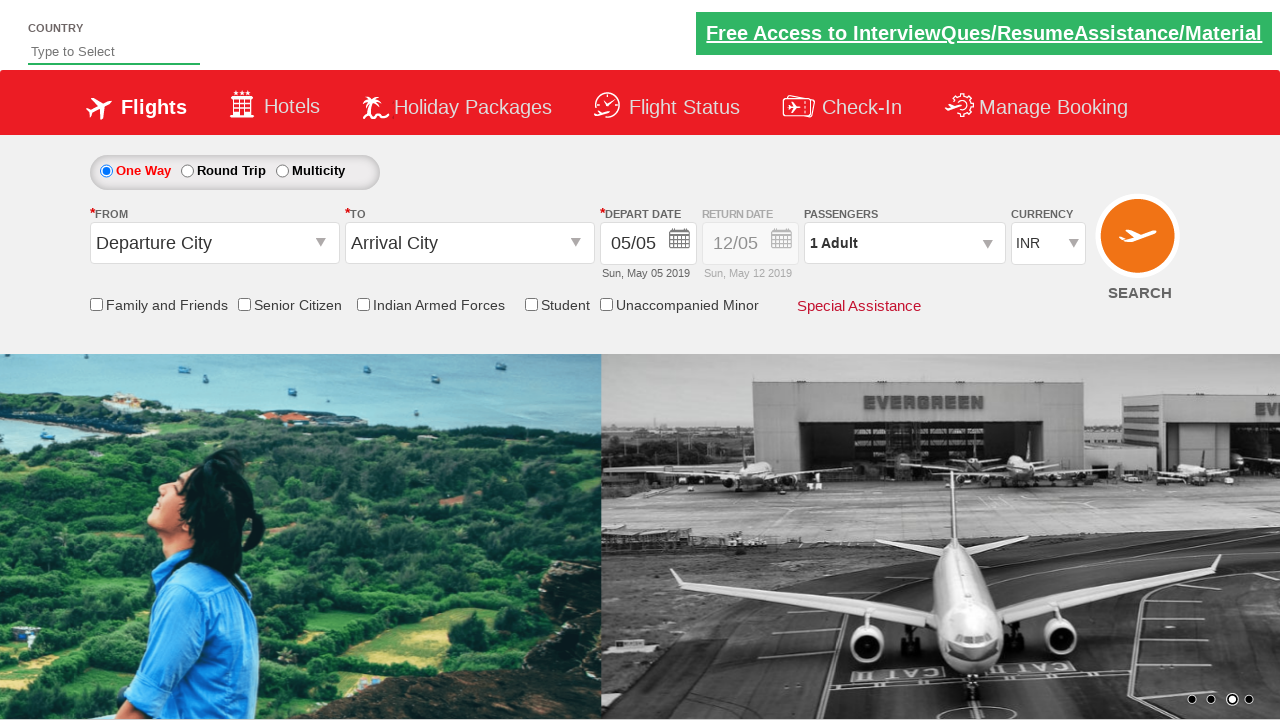